Tests clicking the Modal option in the dropdown menu and verifies navigation to the modal page

Starting URL: https://formy-project.herokuapp.com/dropdown

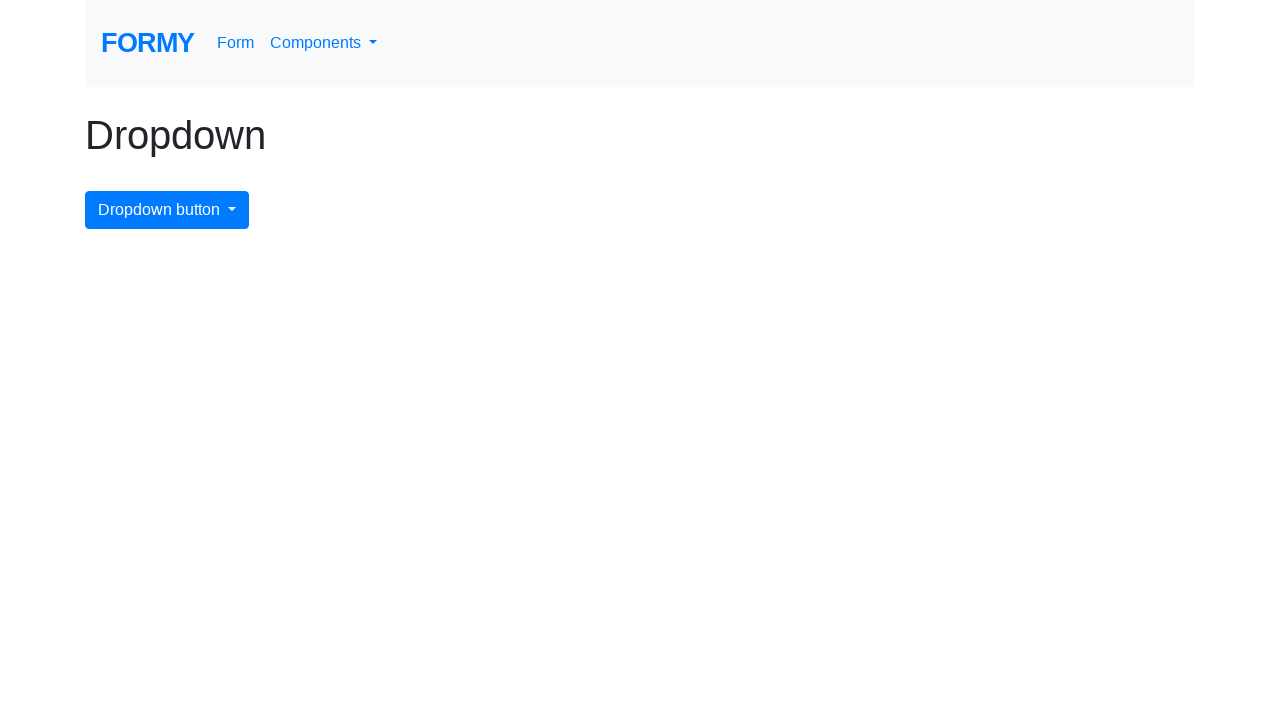

Clicked the dropdown menu button at (324, 43) on .dropdown-toggle, button.dropdown, [data-toggle='dropdown']
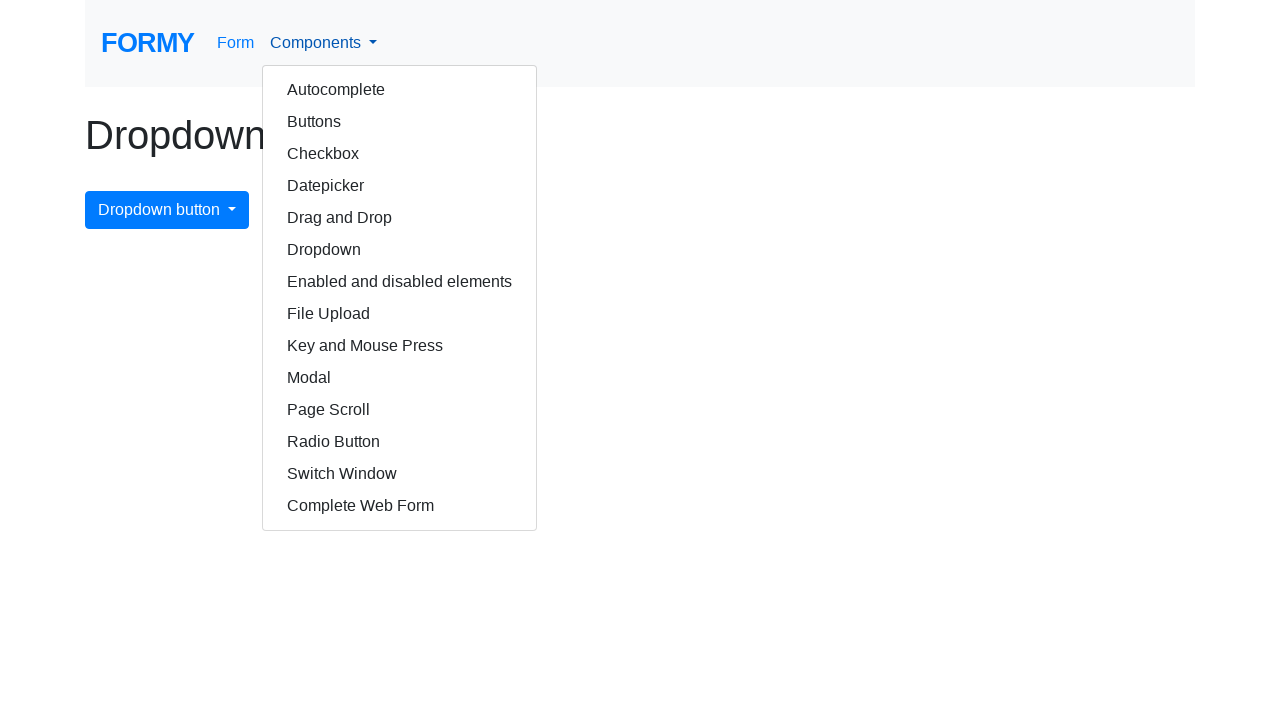

Clicked the Modal option in the dropdown menu at (400, 378) on a:has-text('Modal'), .dropdown-item:has-text('Modal')
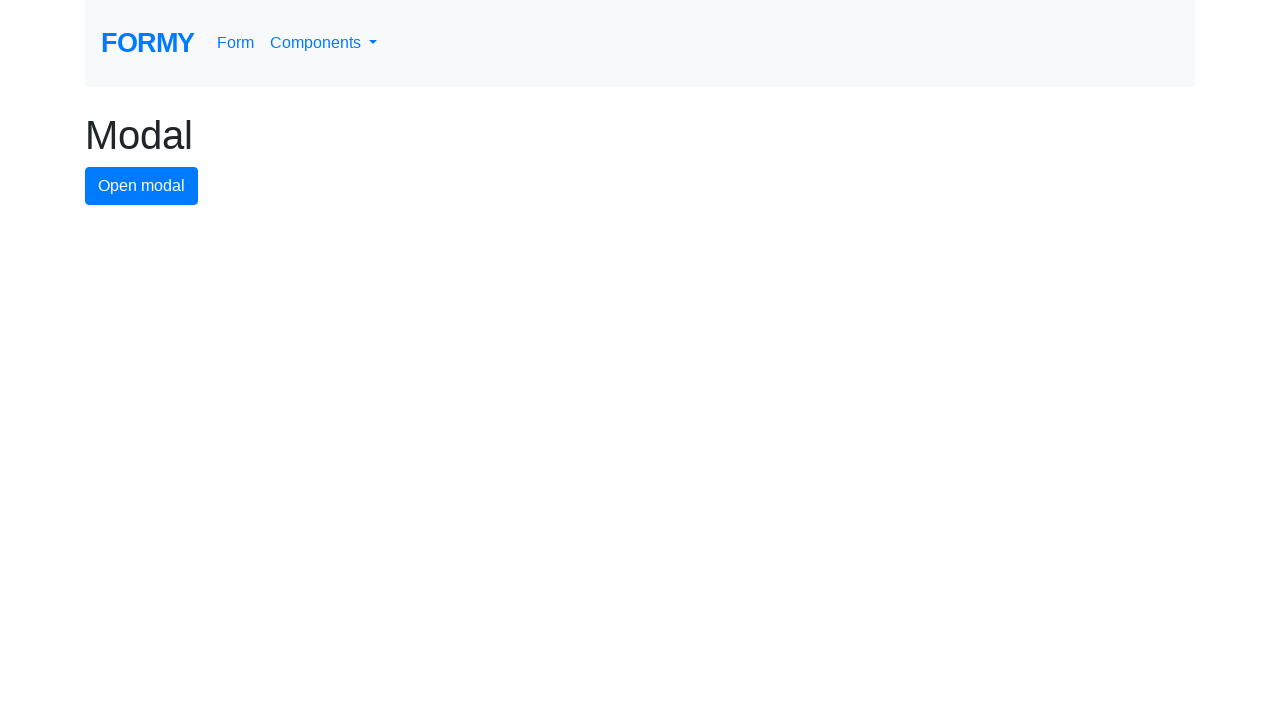

Successfully navigated to the modal page
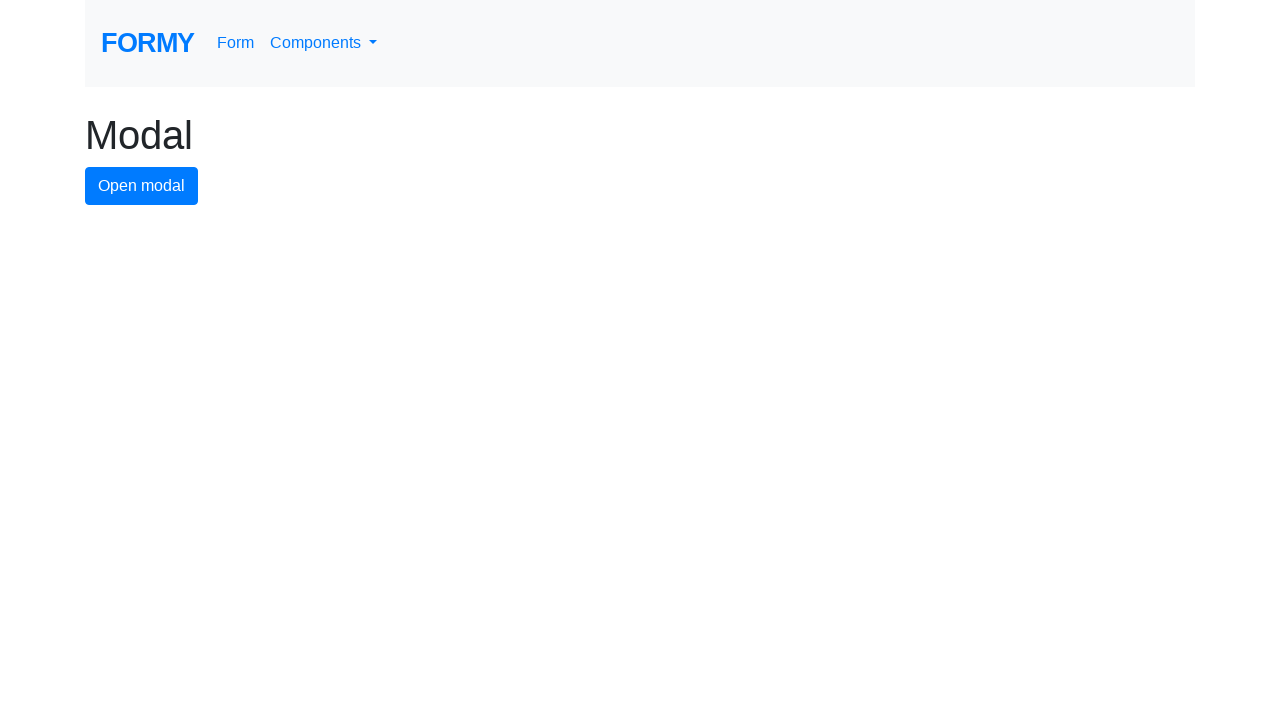

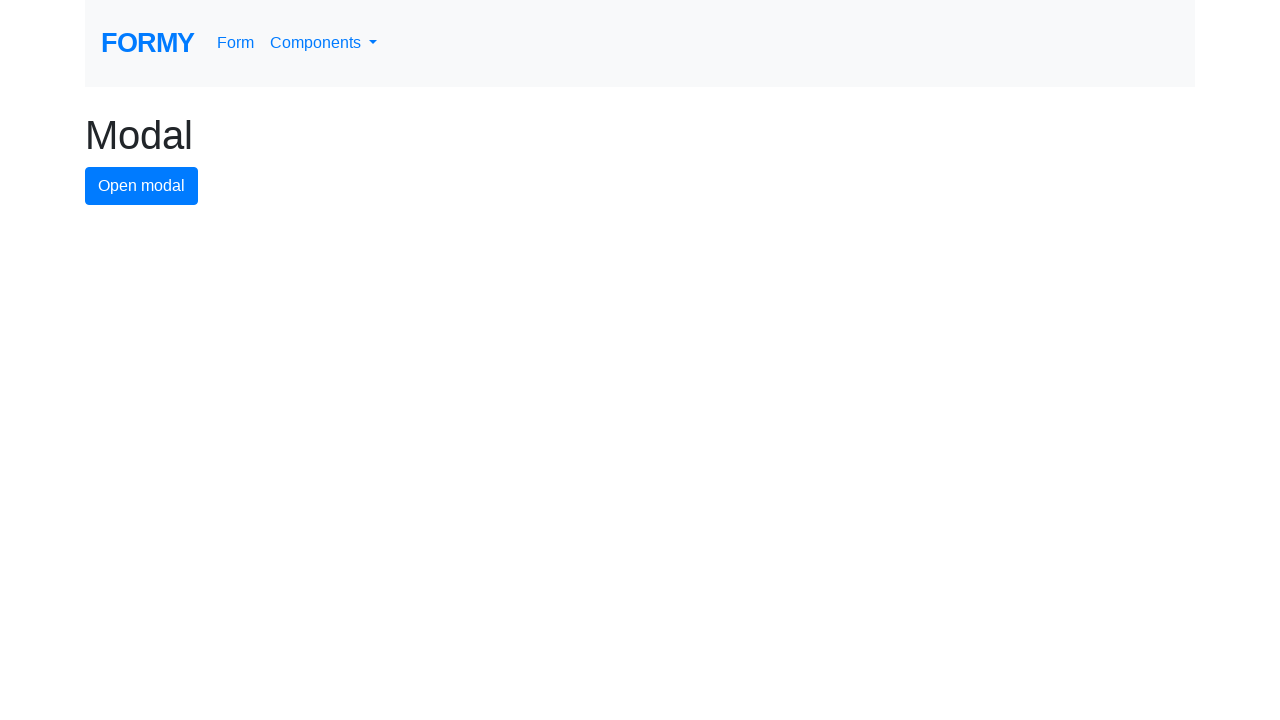